Measures the page load time for Flipkart homepage

Starting URL: https://www.flipkart.com/

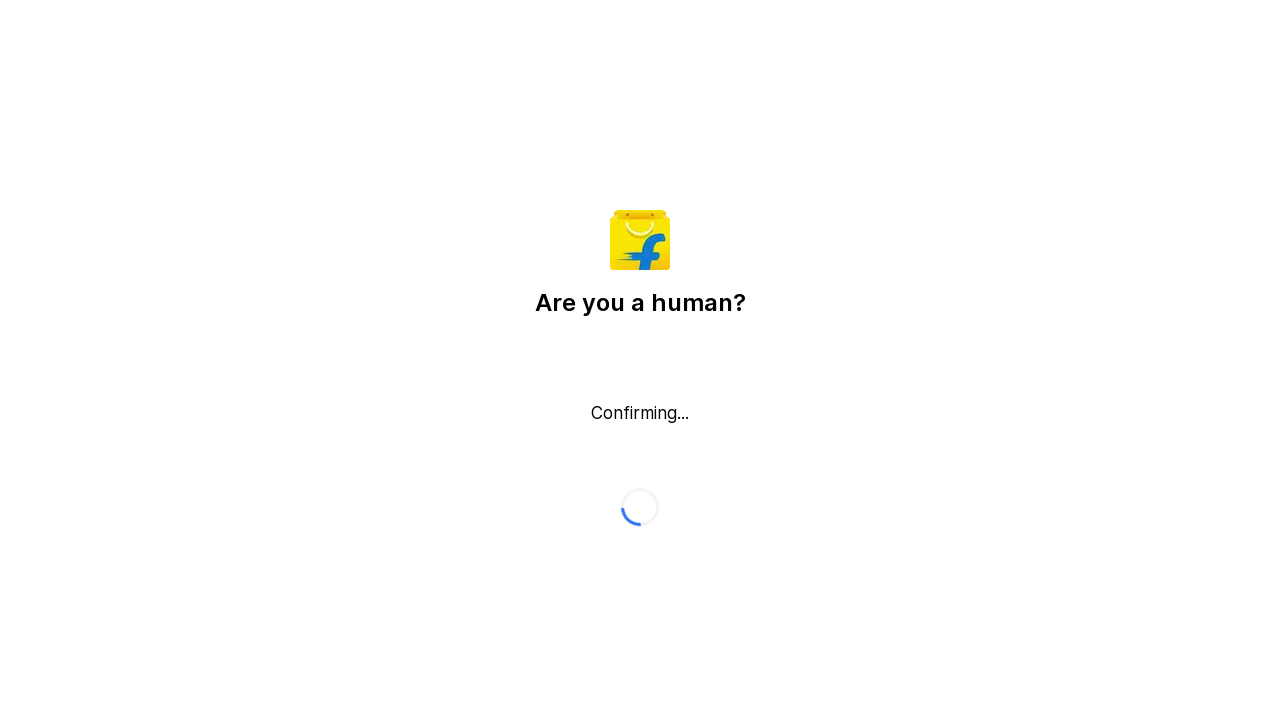

Flipkart homepage loaded with networkidle state
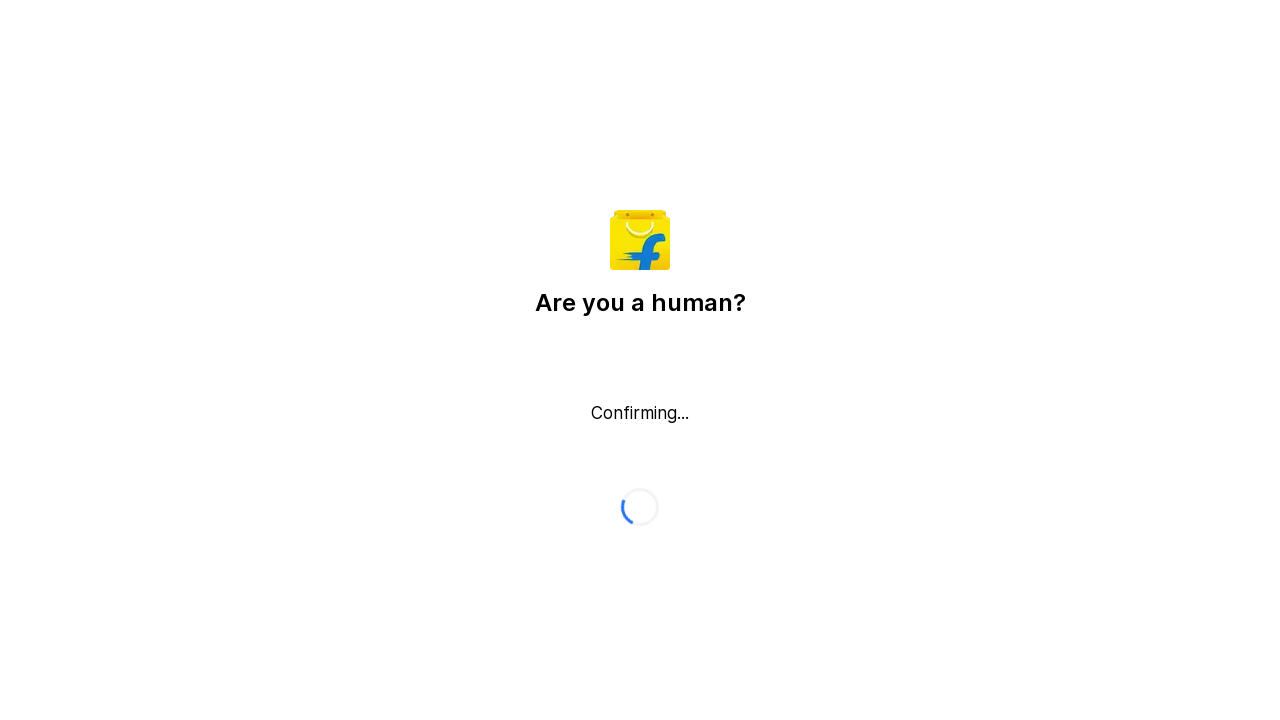

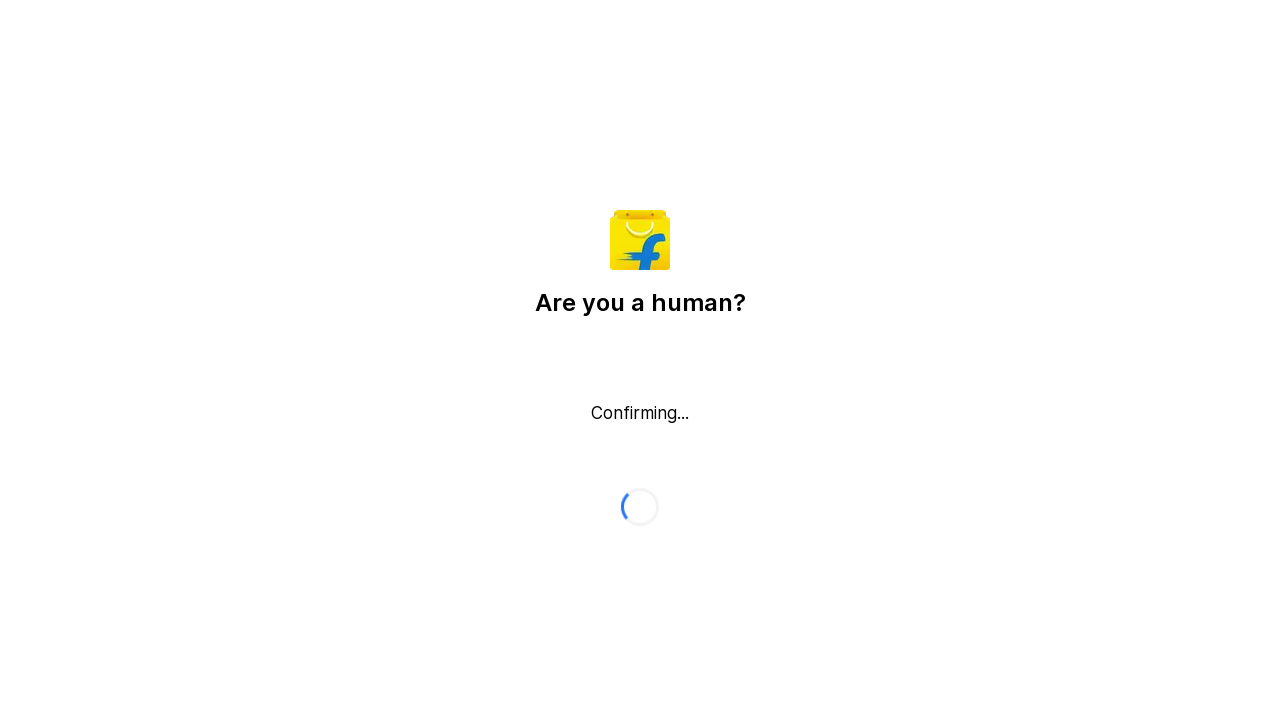